Tests editing a completed task in the All filter by double-clicking to edit, changing the text, and pressing Enter to confirm

Starting URL: https://todomvc4tasj.herokuapp.com/

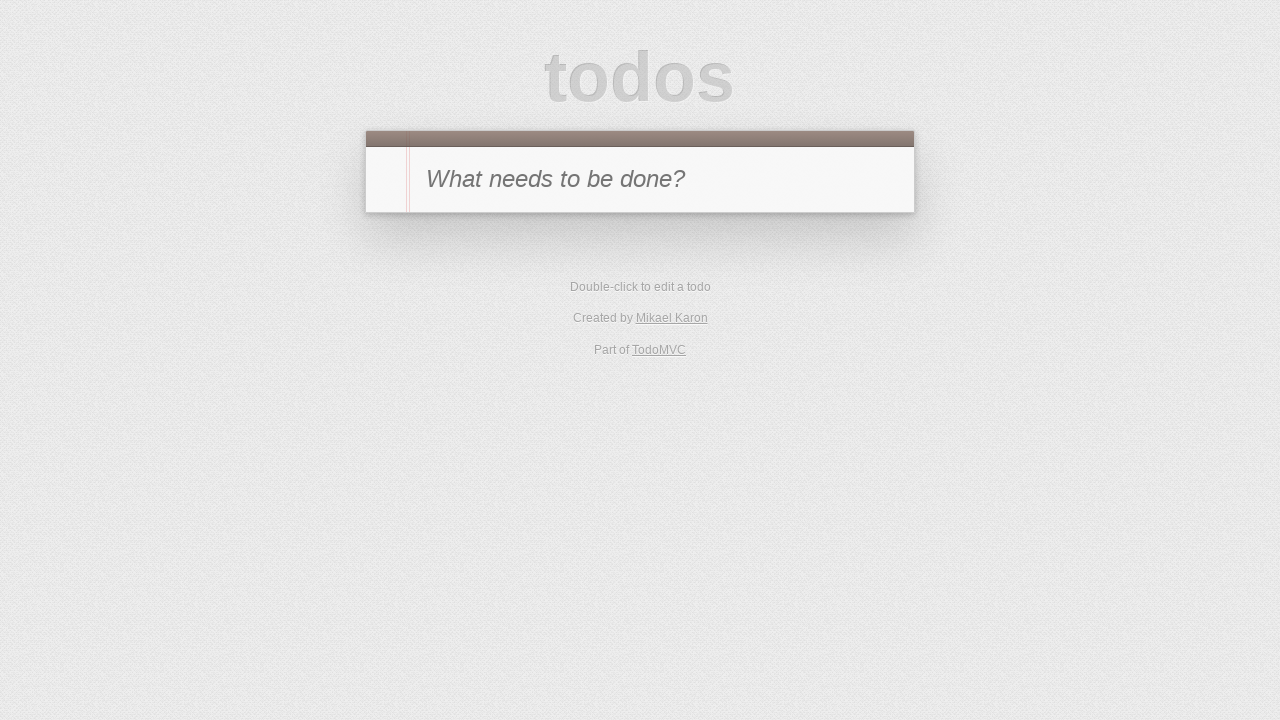

Set localStorage with one completed task titled 'a'
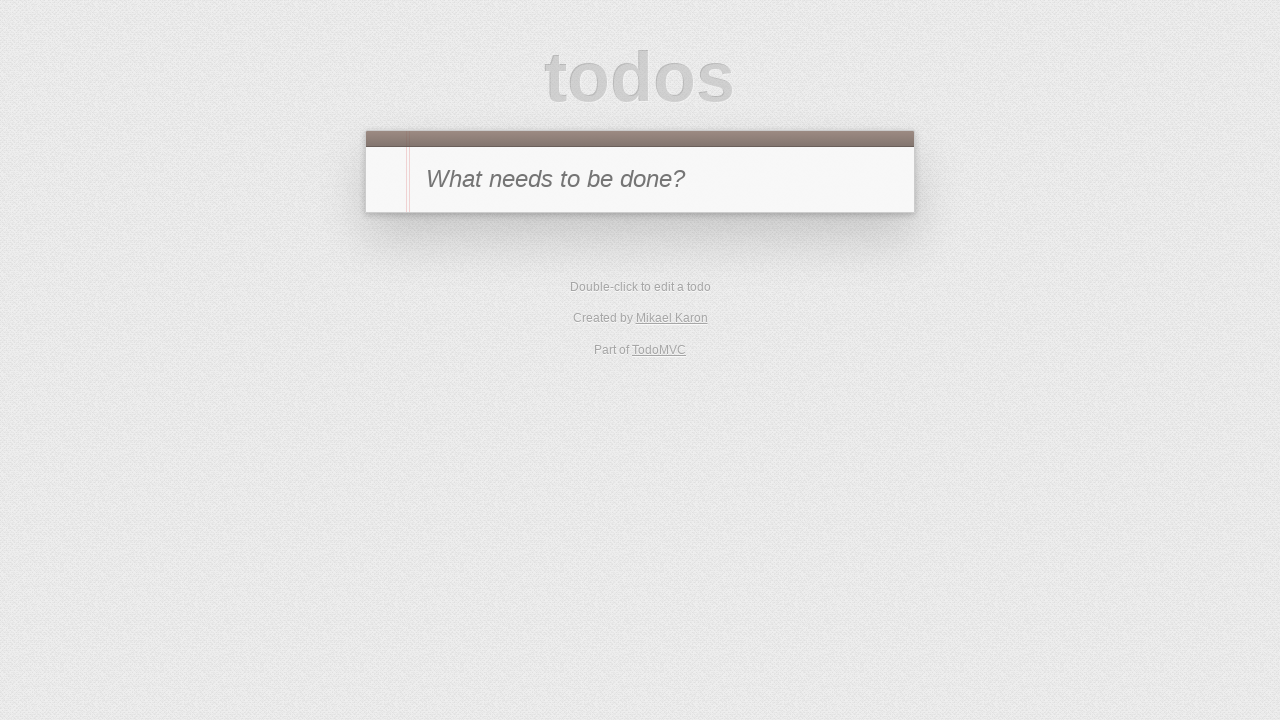

Reloaded page to load task from localStorage
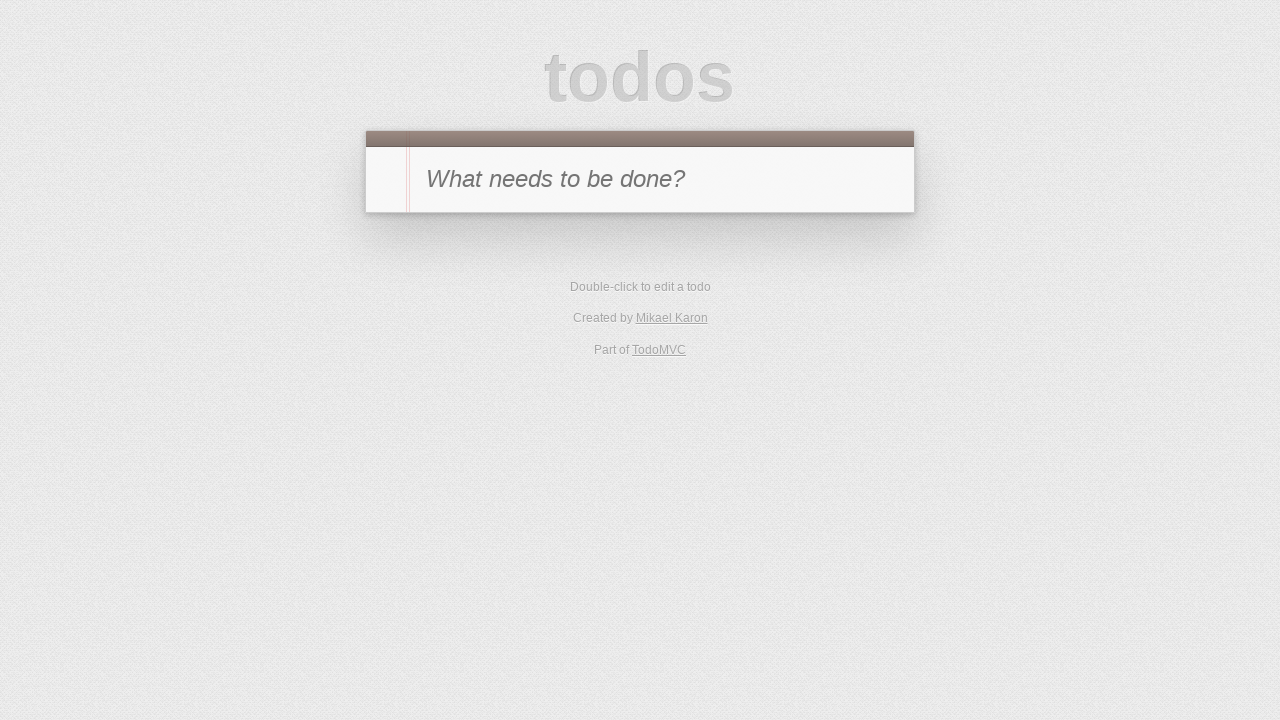

Double-clicked on task 'a' to enter edit mode at (640, 242) on #todo-list li:has-text('a')
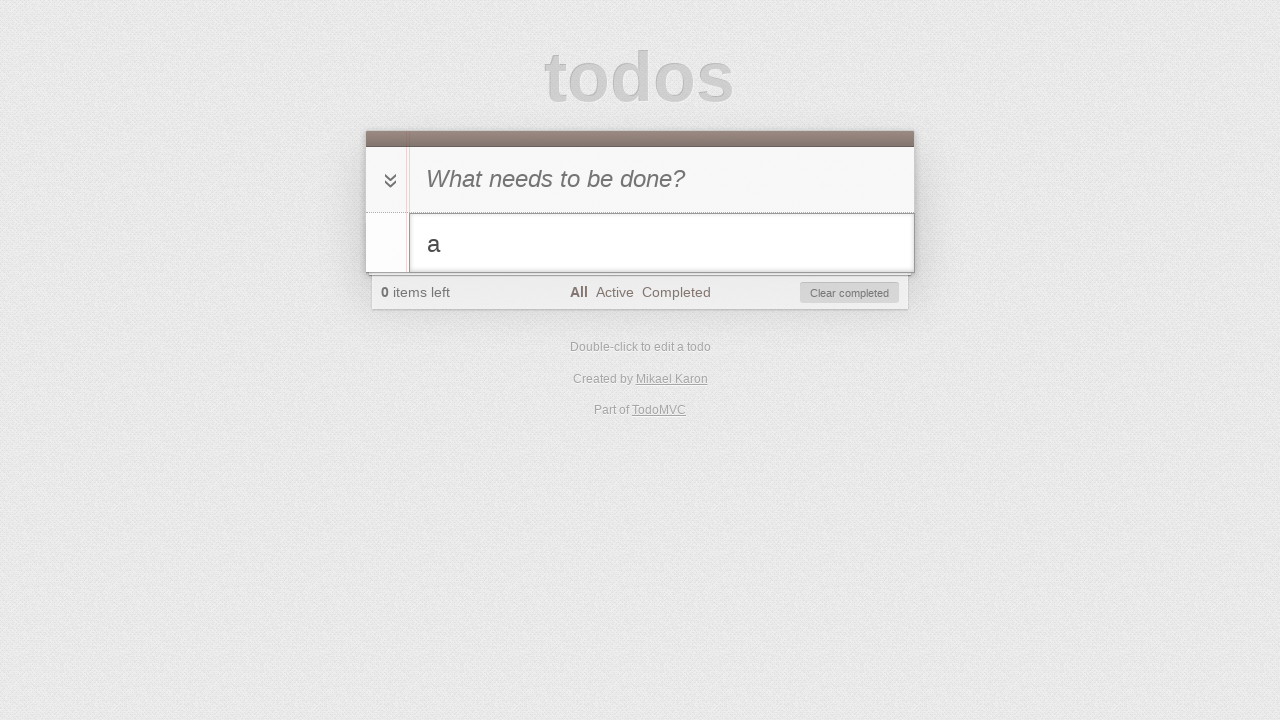

Filled edit field with new text 'a edited' on #todo-list li.editing .edit
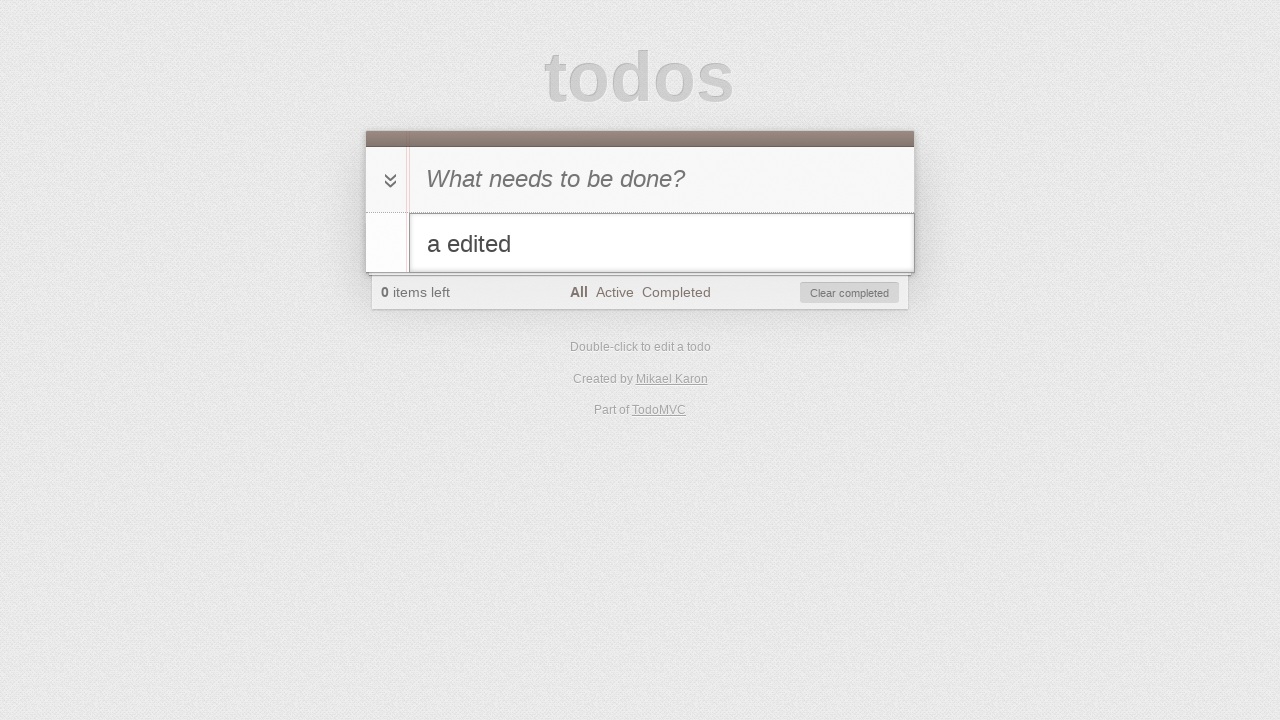

Pressed Enter to confirm task edit on #todo-list li.editing .edit
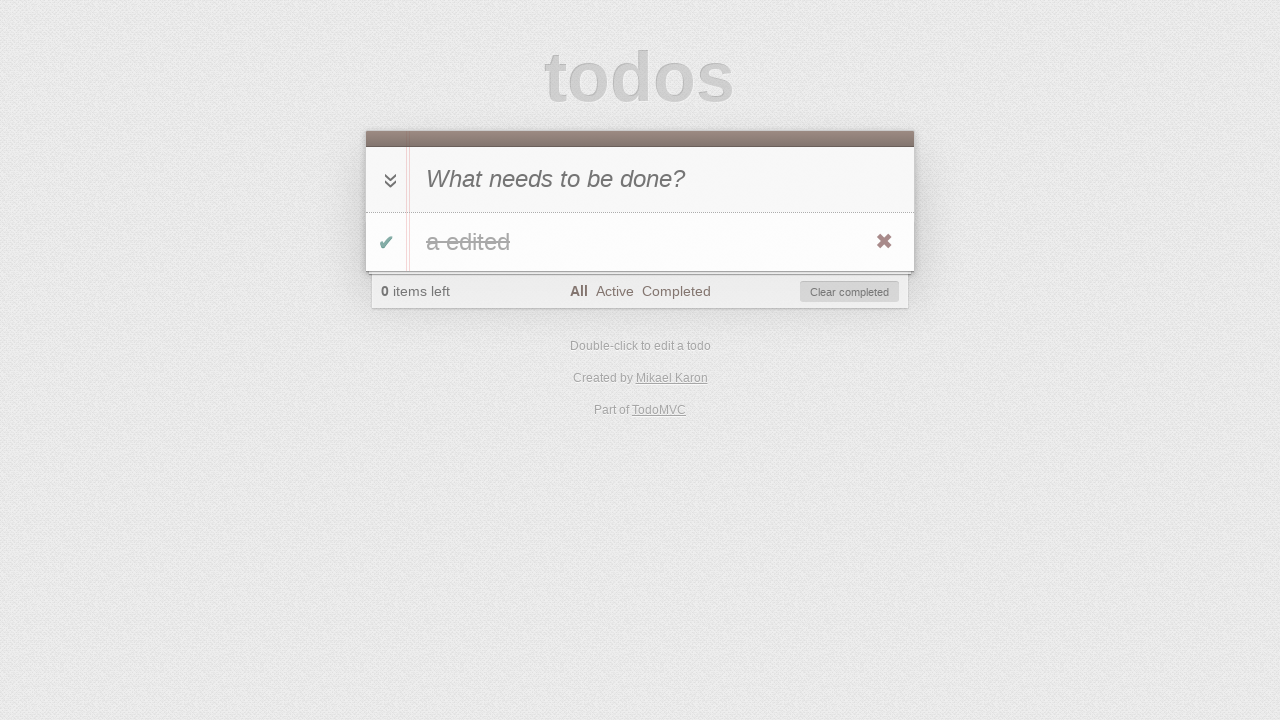

Verified updated task text 'a edited' is displayed
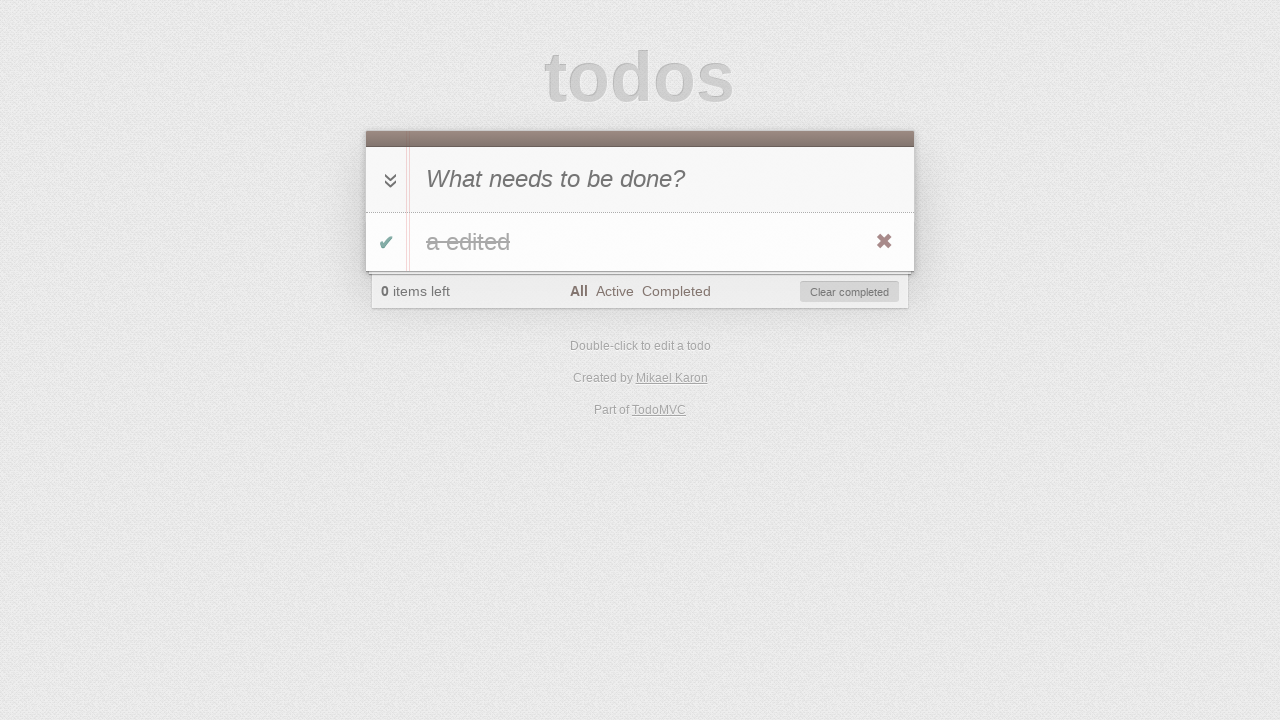

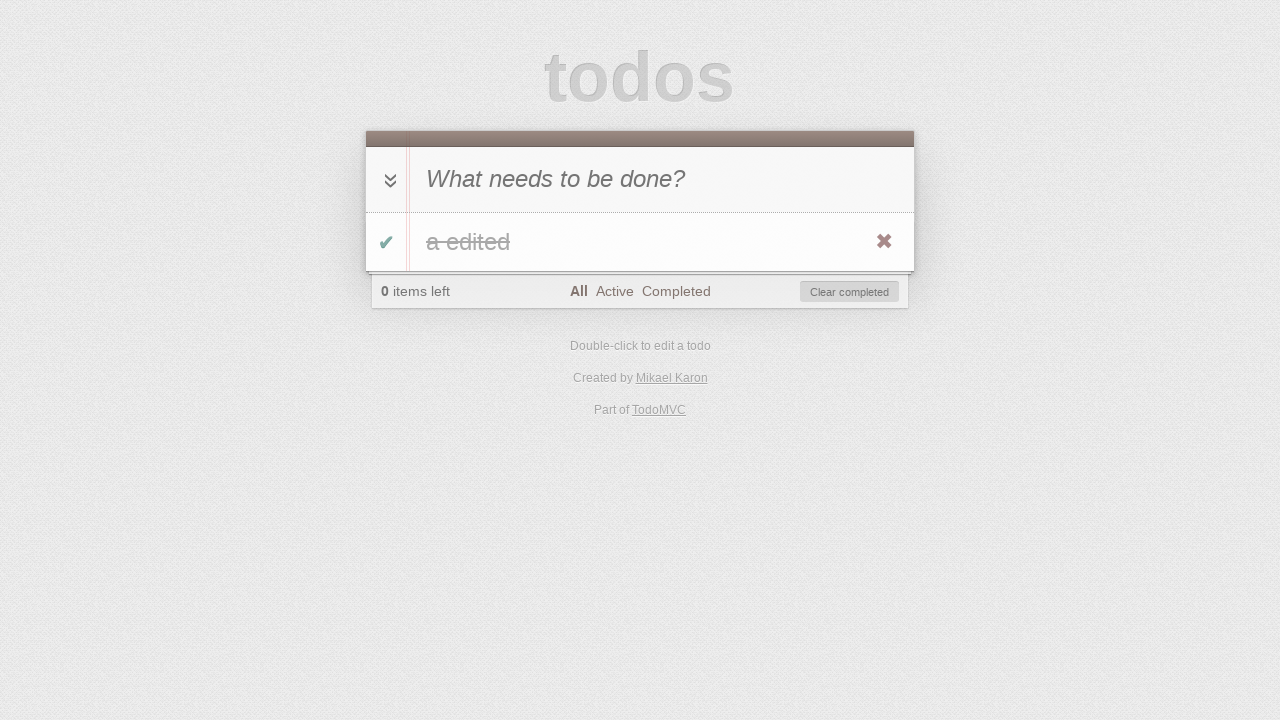